Tests state dropdown by selecting Illinois, then Virginia, then California using different selection methods (visible text, value, index), and verifies the final selection is California.

Starting URL: https://practice.cydeo.com/dropdown

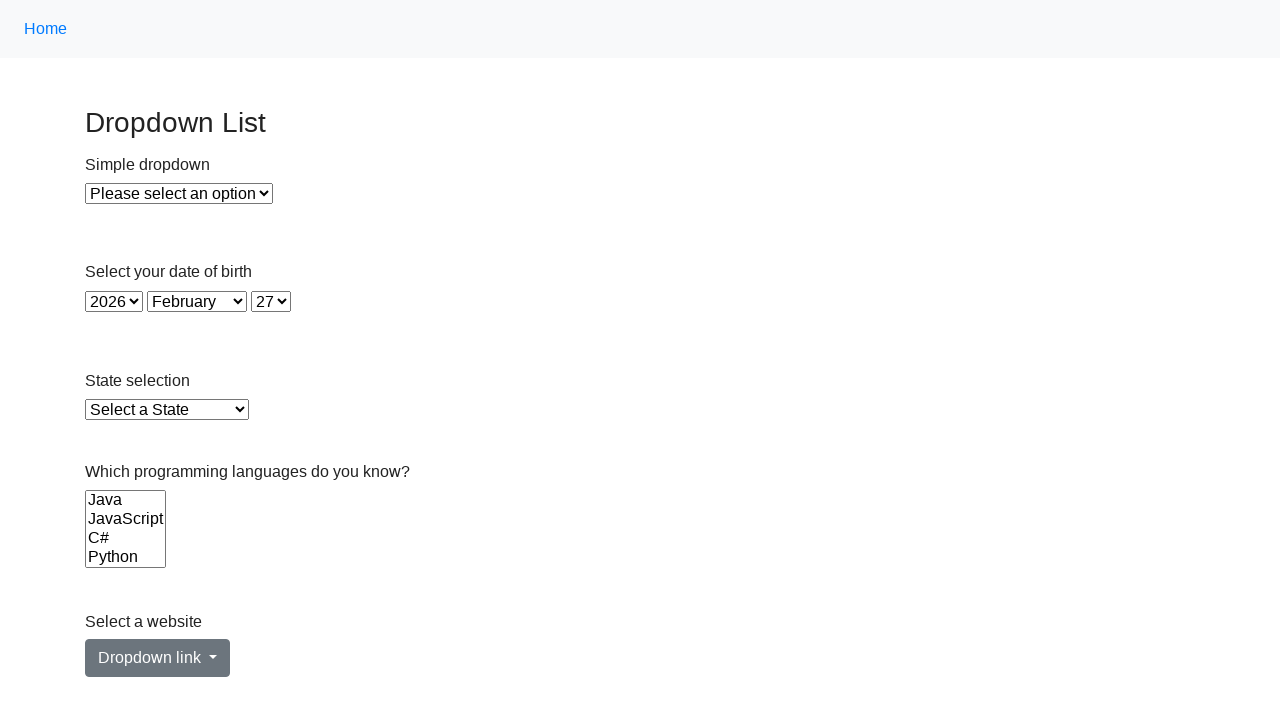

Selected Illinois from state dropdown by visible text on select#state
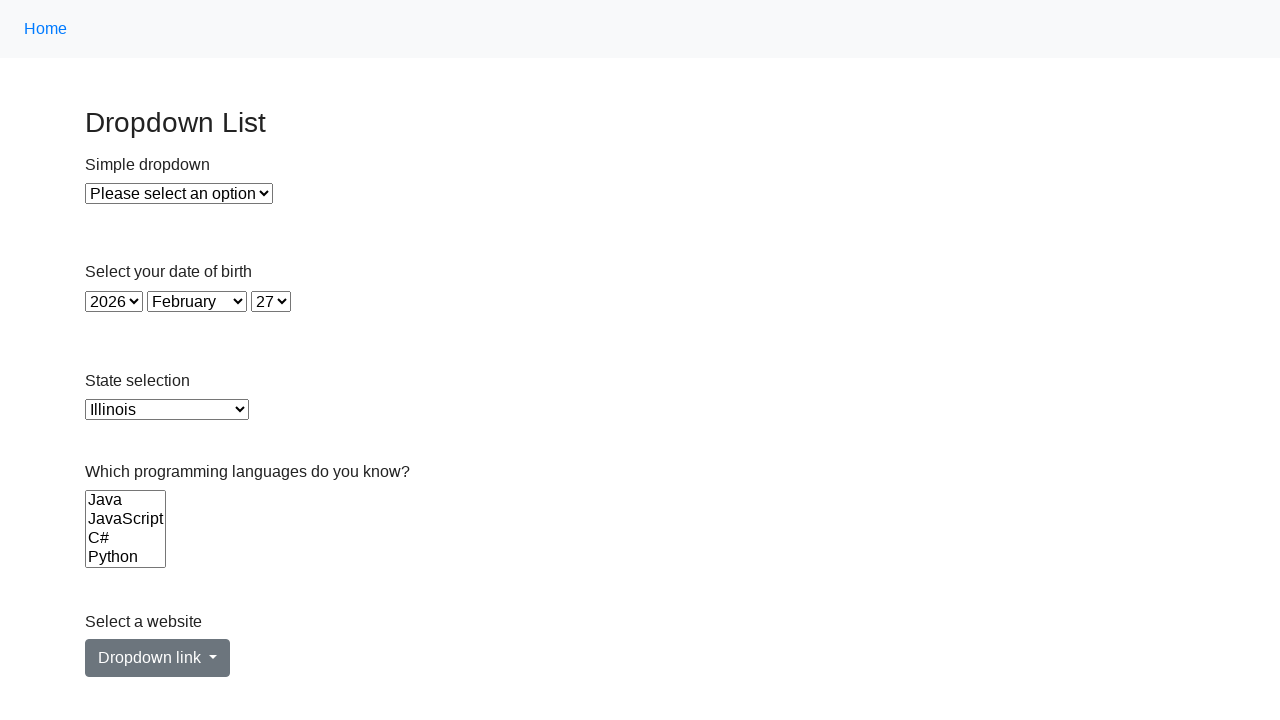

Selected Virginia from state dropdown by value on select#state
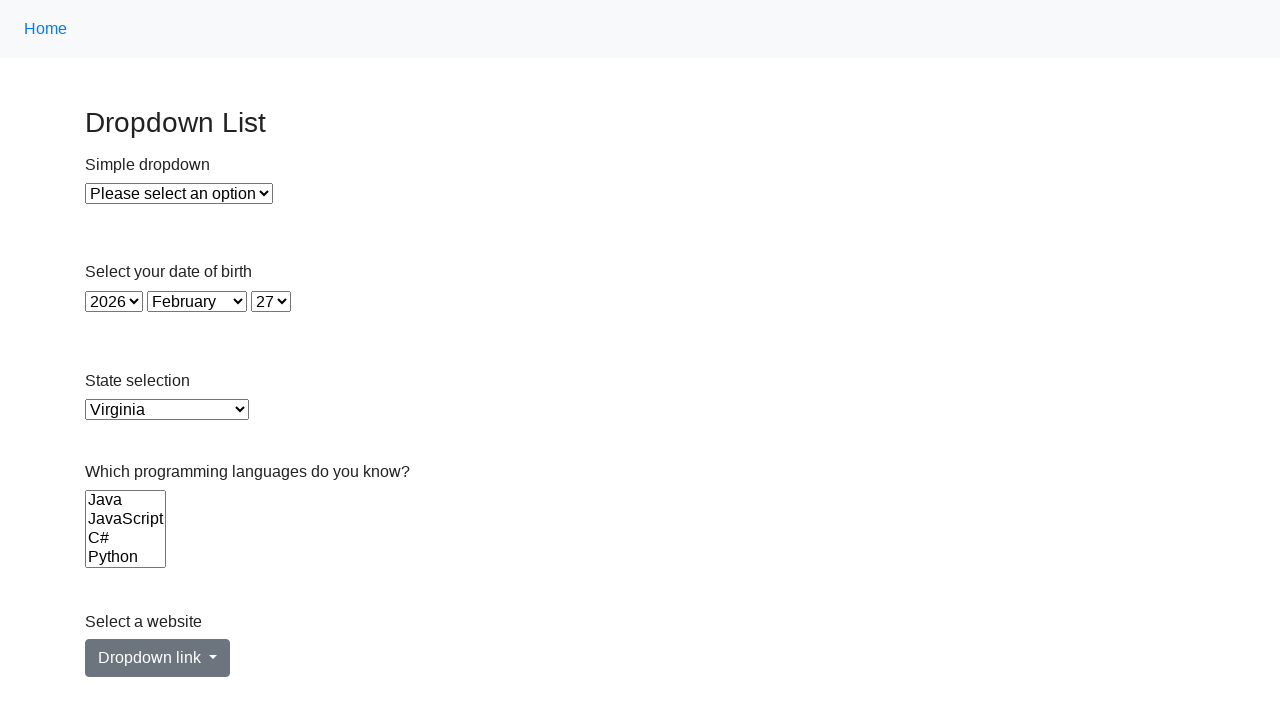

Selected California from state dropdown by index on select#state
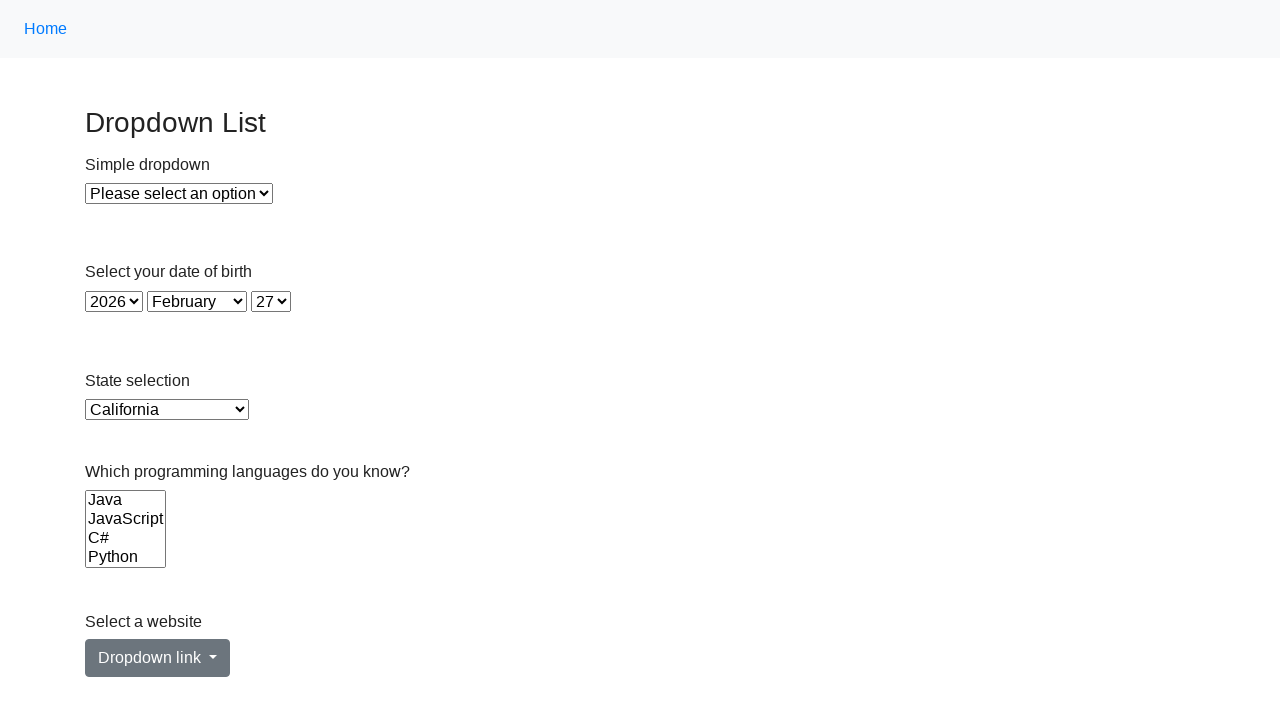

Located the checked option in state dropdown
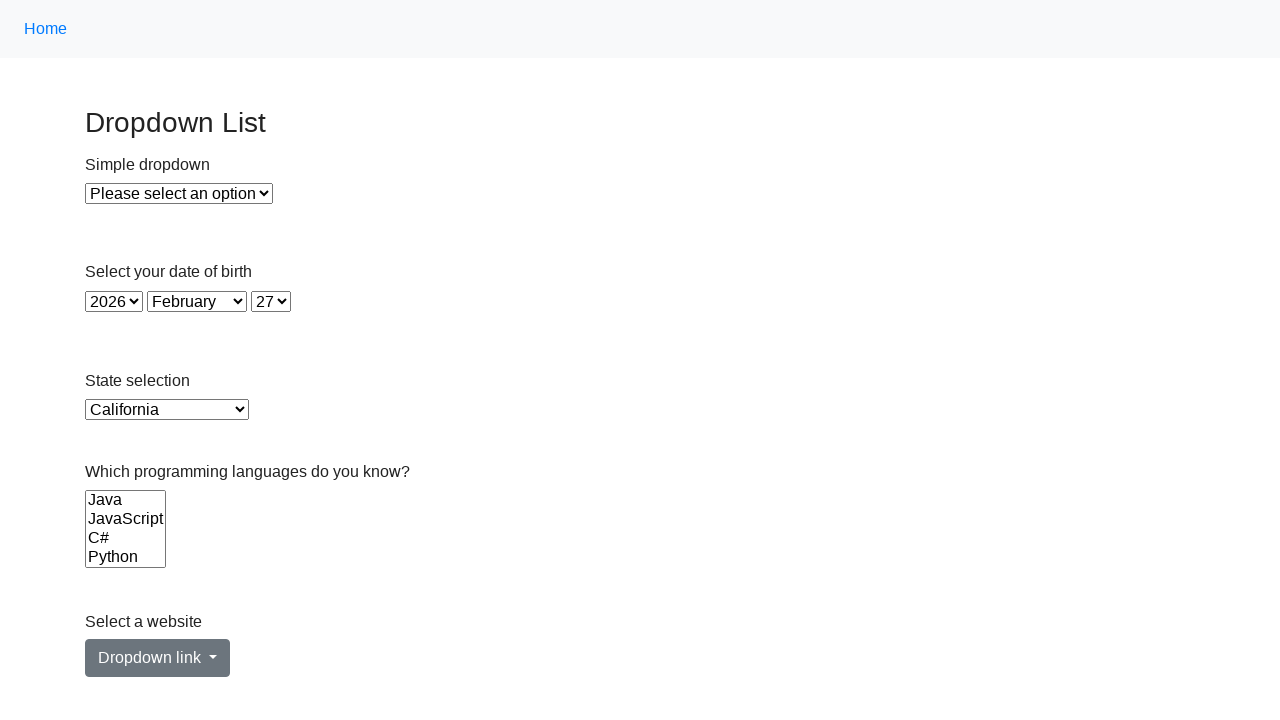

Verified that California is the selected option
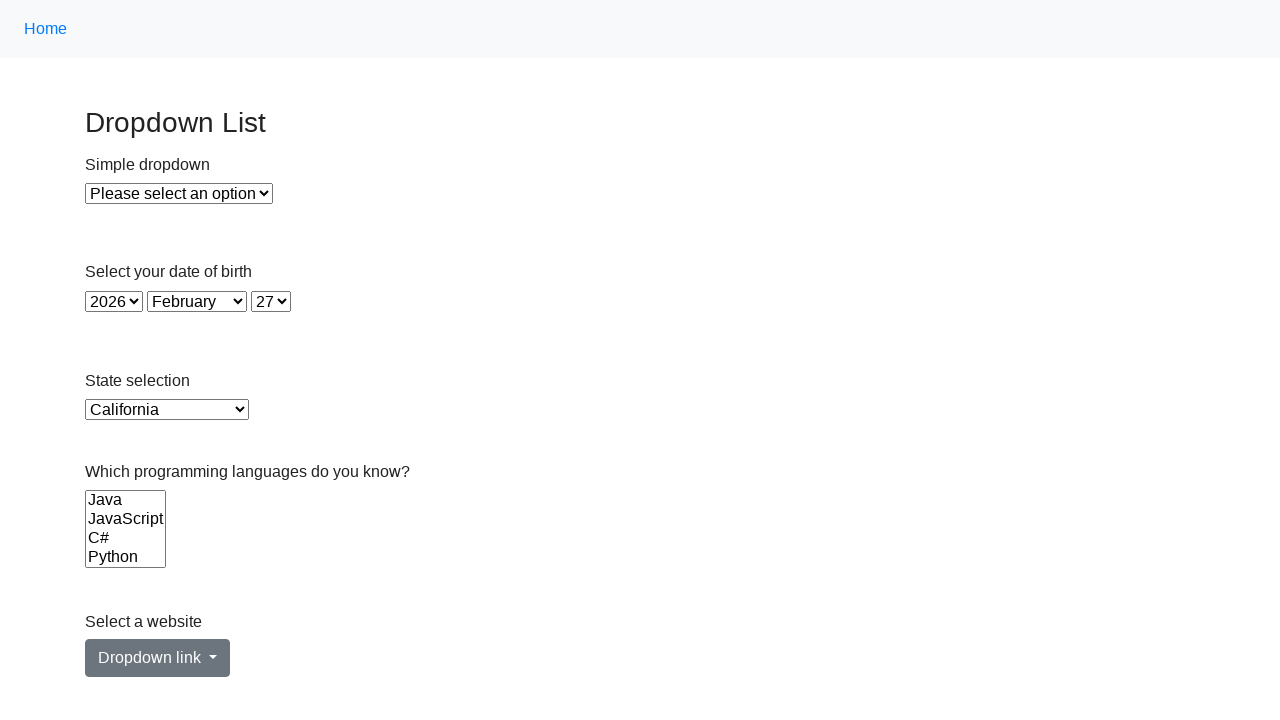

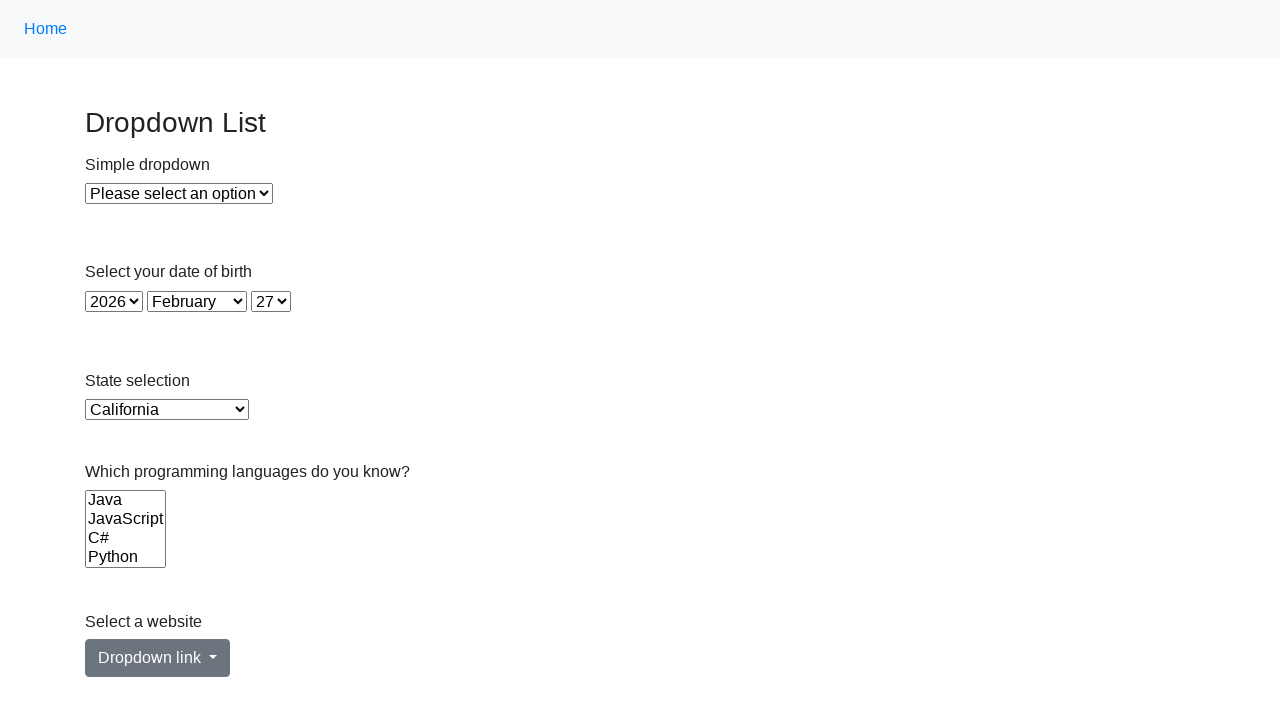